Tests accepting a JavaScript alert by clicking the first button and accepting the alert dialog

Starting URL: https://the-internet.herokuapp.com/javascript_alerts

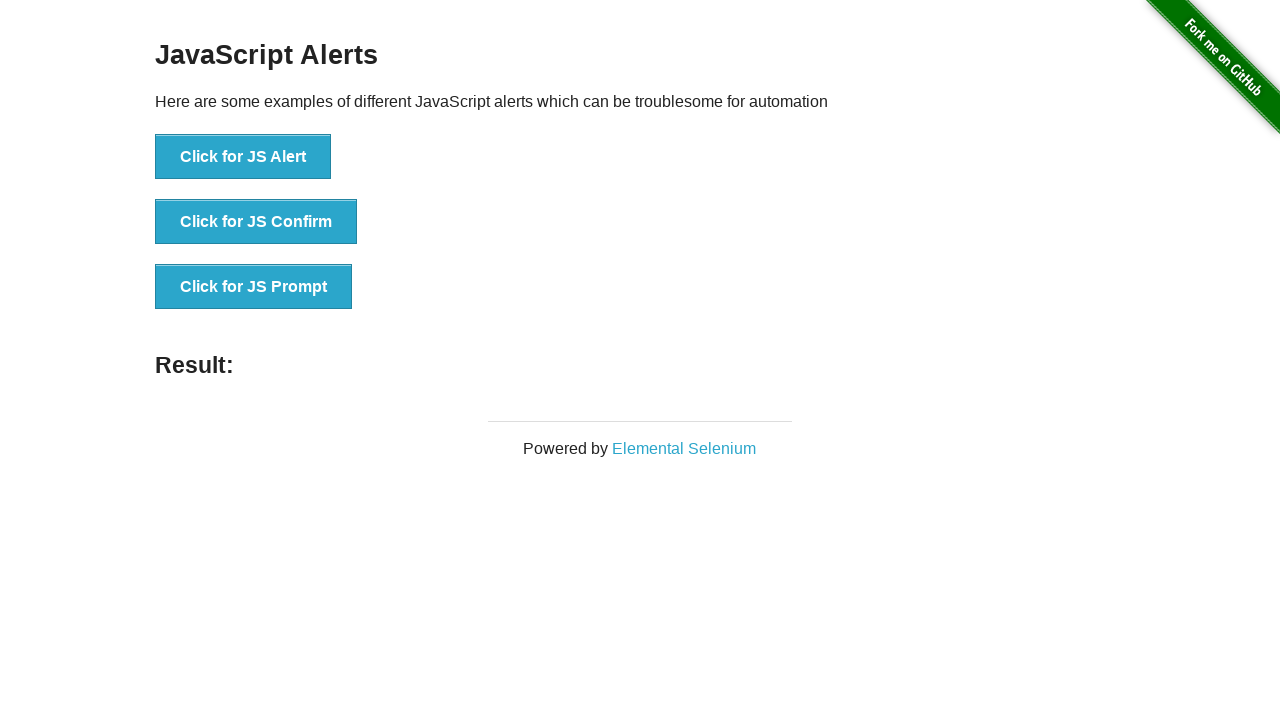

Clicked the first button to trigger JavaScript alert at (243, 157) on button[onclick='jsAlert()']
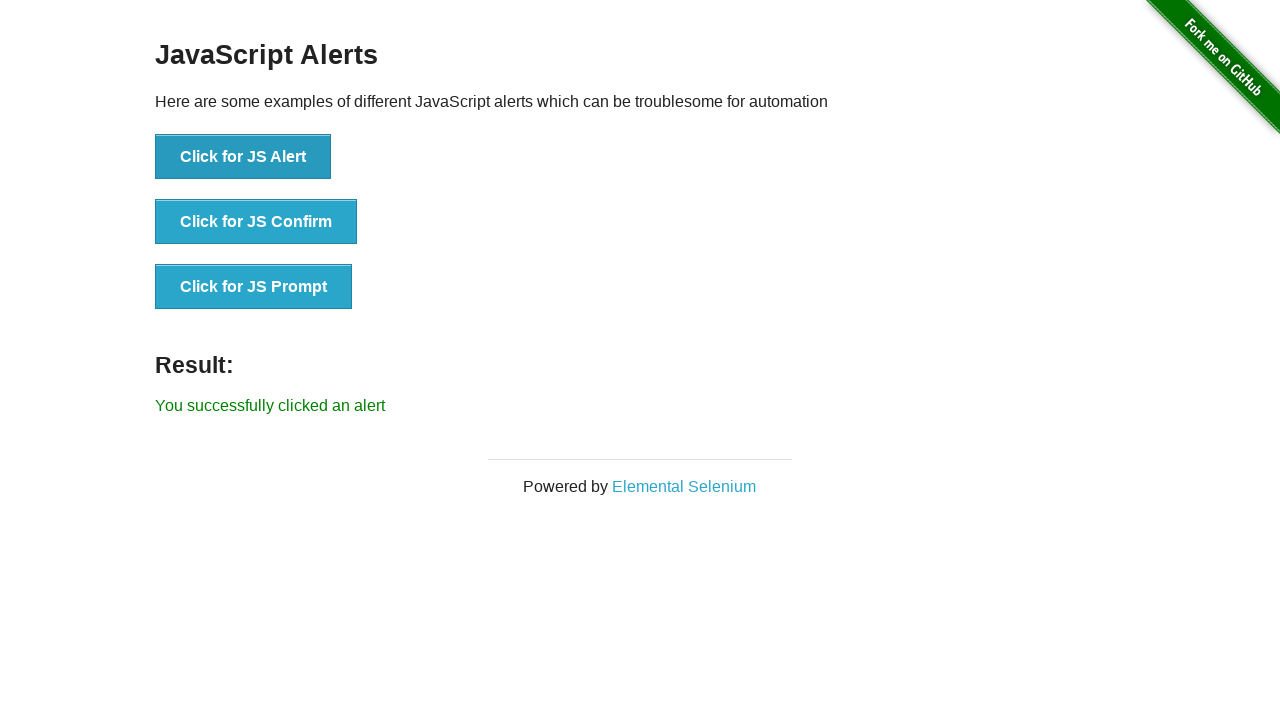

Set up dialog handler to accept alert
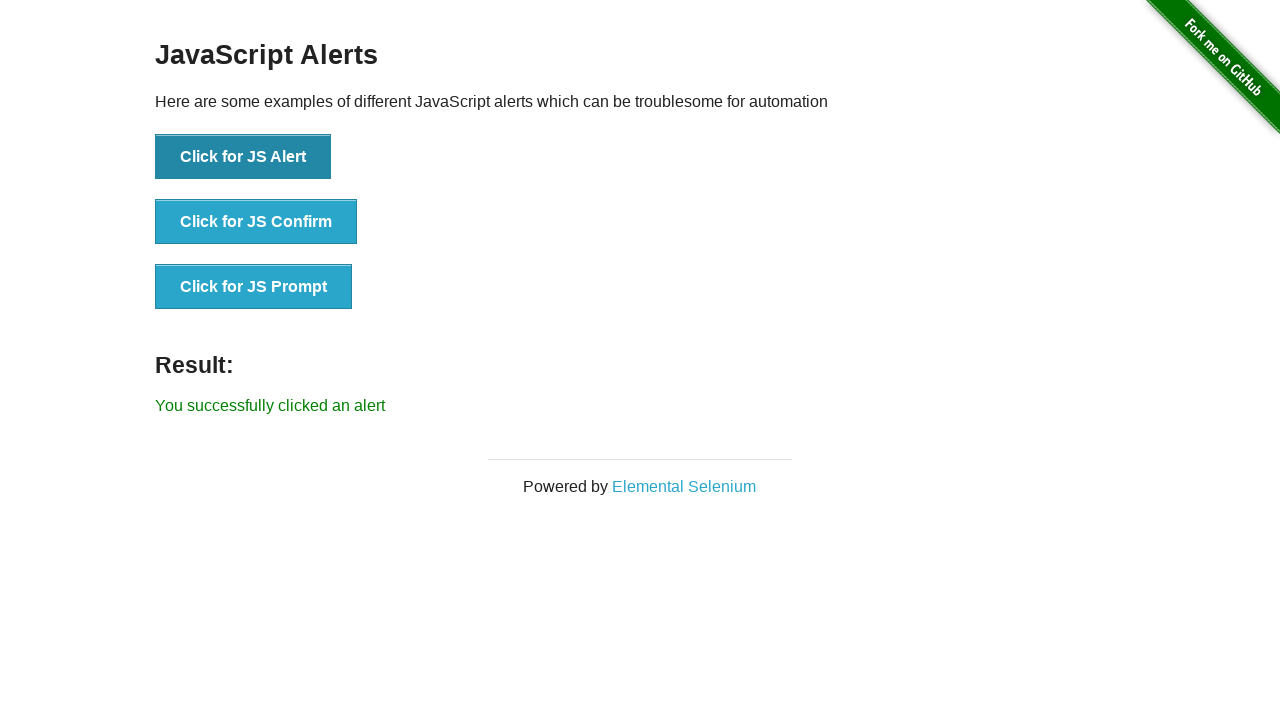

Alert was accepted and result message is now visible
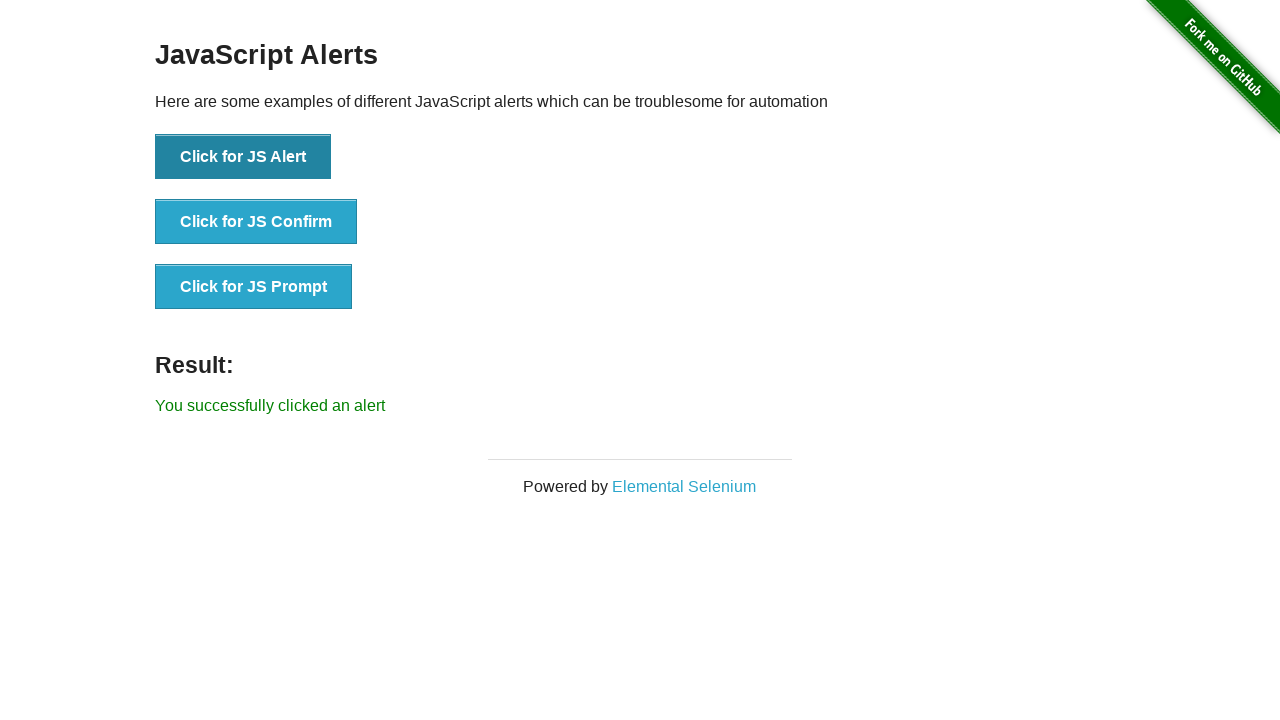

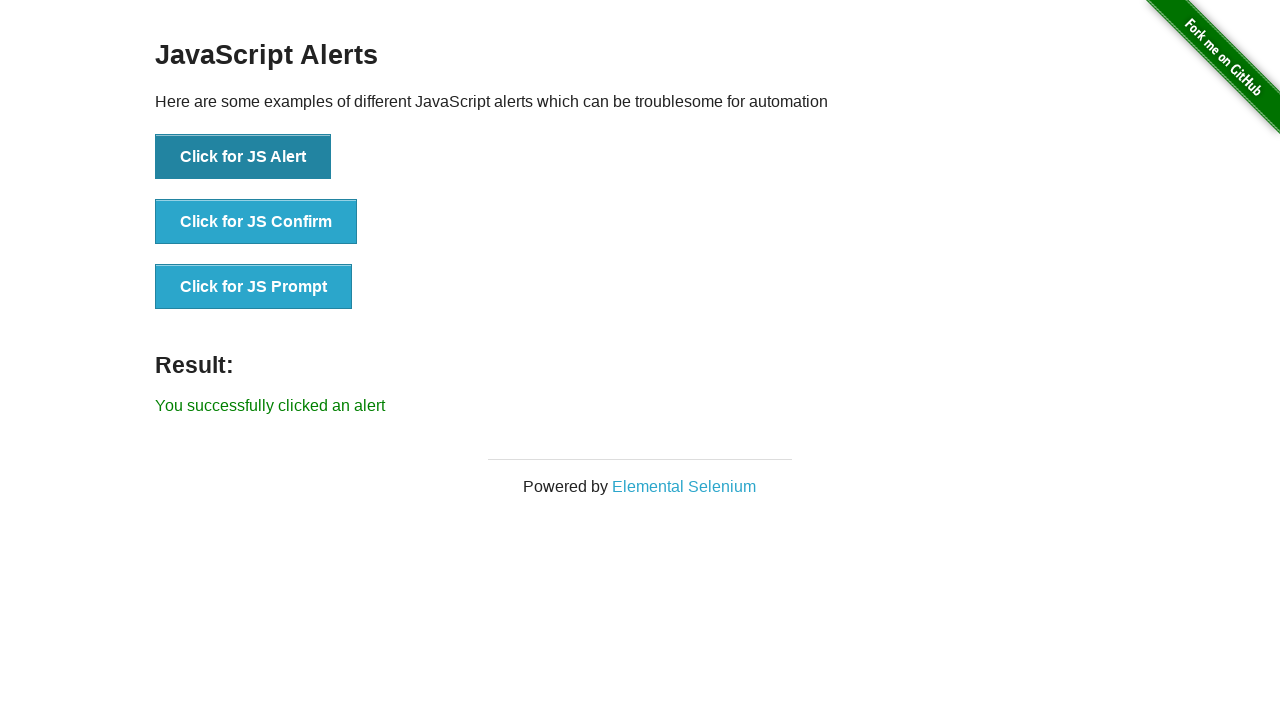